Tests file download functionality by clicking the download button on the DemoQA upload-download page

Starting URL: https://demoqa.com/upload-download

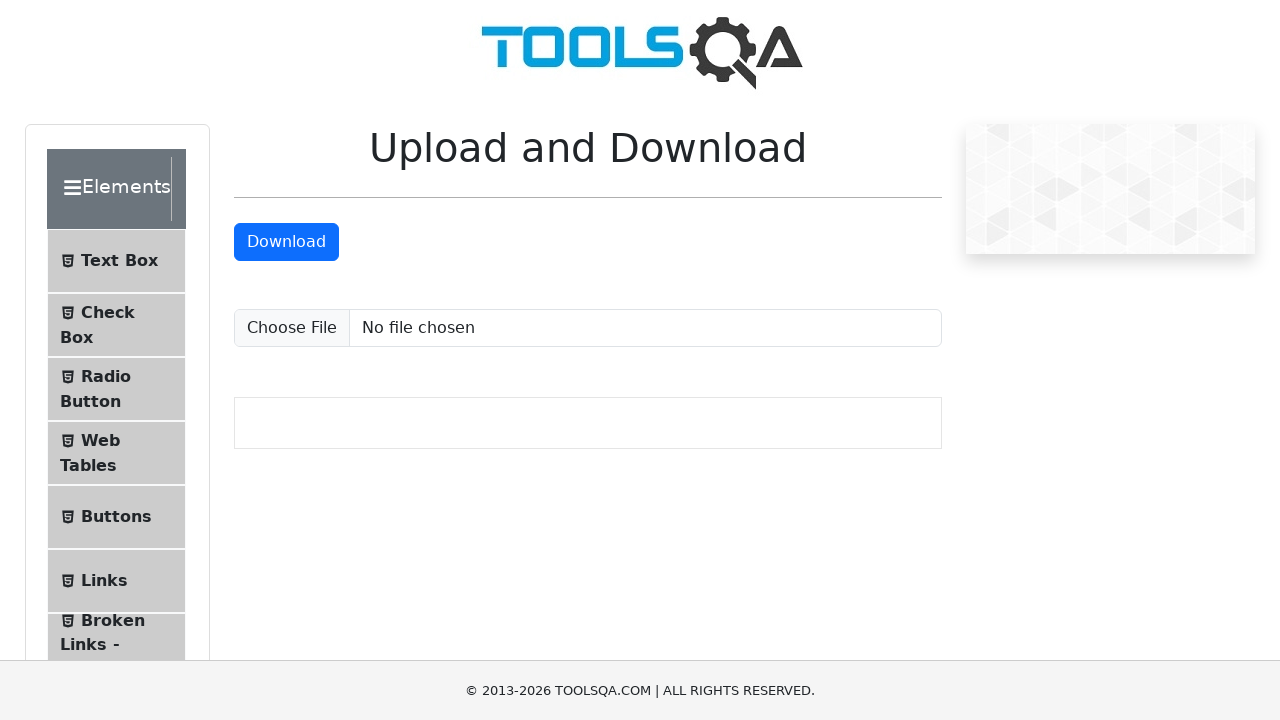

Clicked the download button on DemoQA upload-download page at (286, 242) on #downloadButton
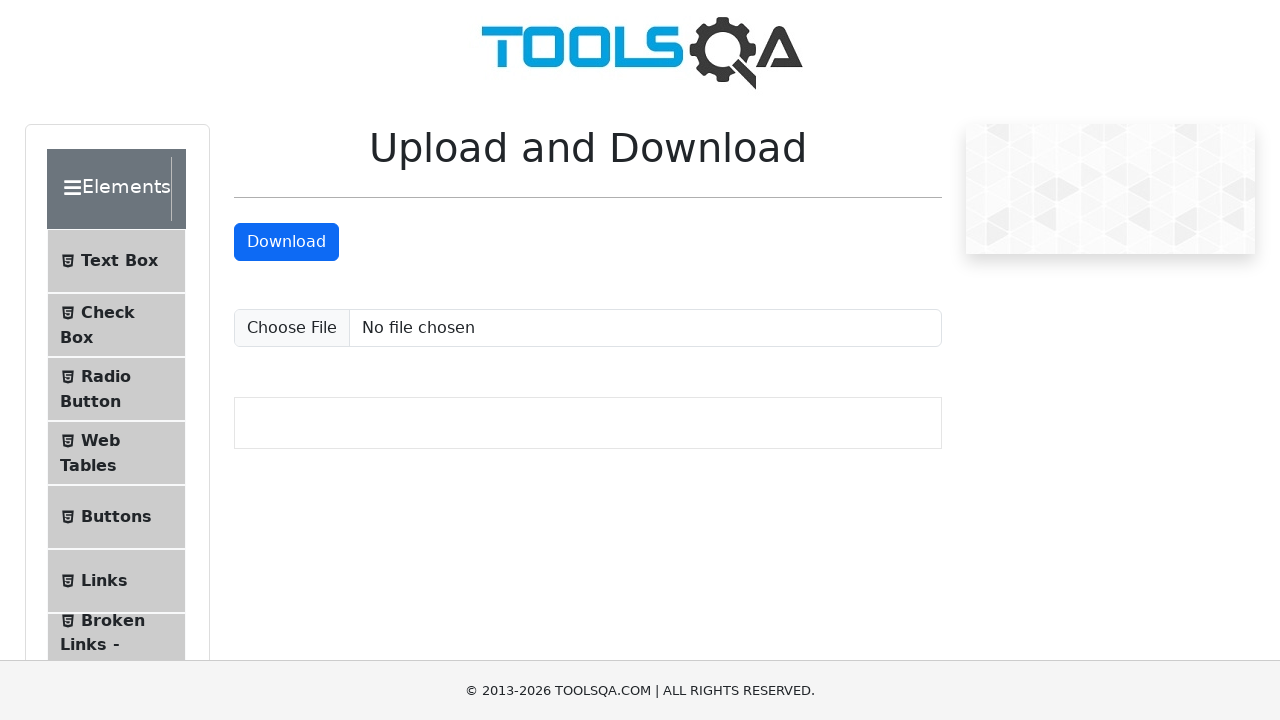

Waited 2 seconds for download to initiate
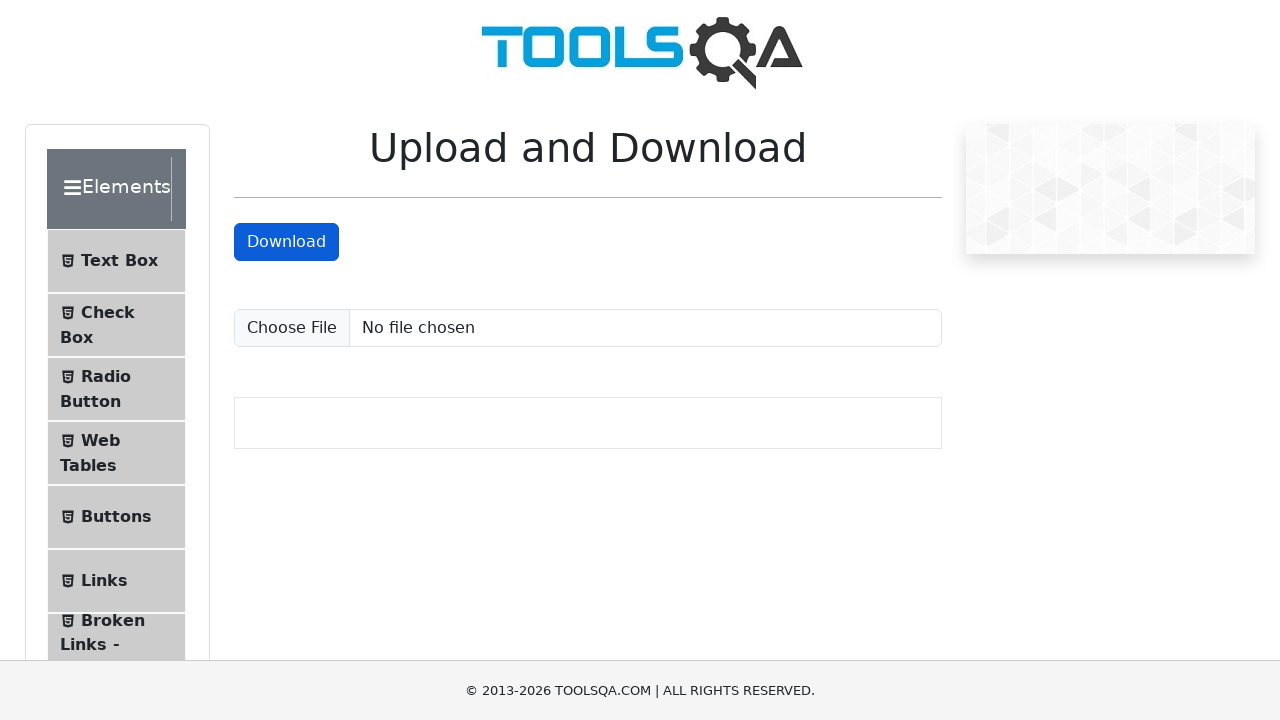

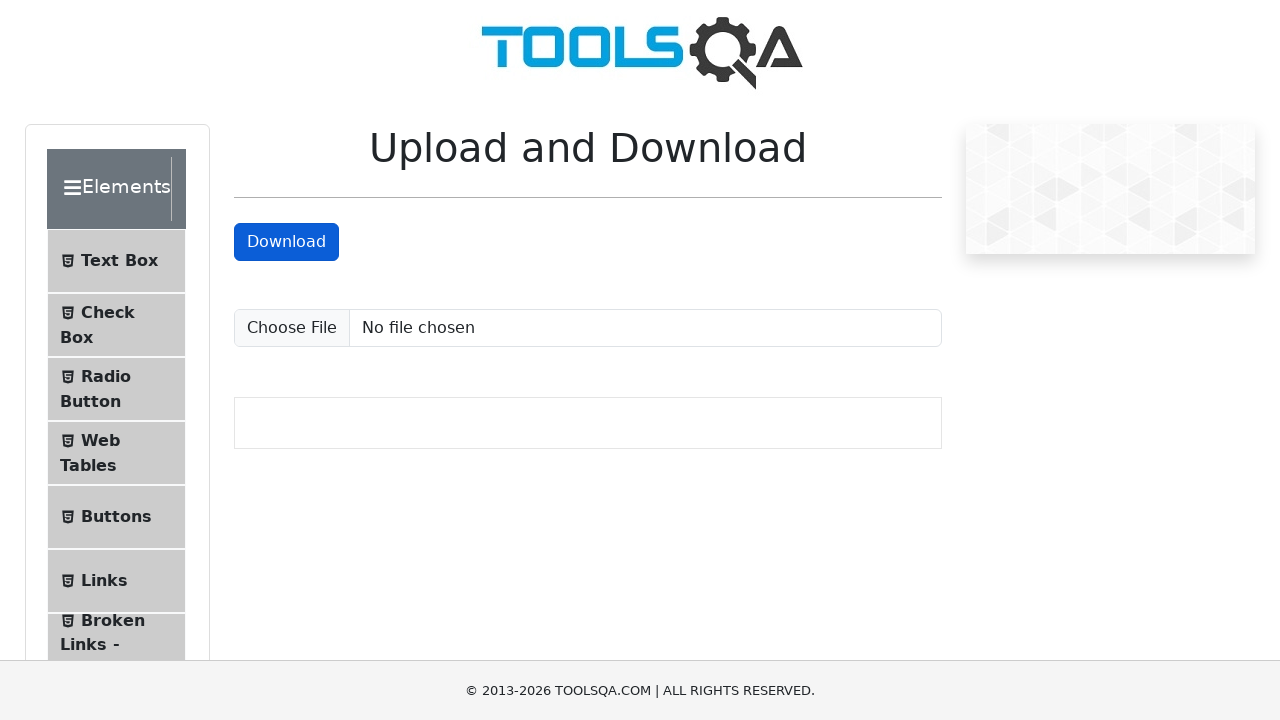